Tests browser alert handling by clicking a button that triggers an alert, accepting it, then reading a value from the page to calculate an answer using mathematical functions, filling in the result, and submitting the form.

Starting URL: http://suninjuly.github.io/alert_accept.html

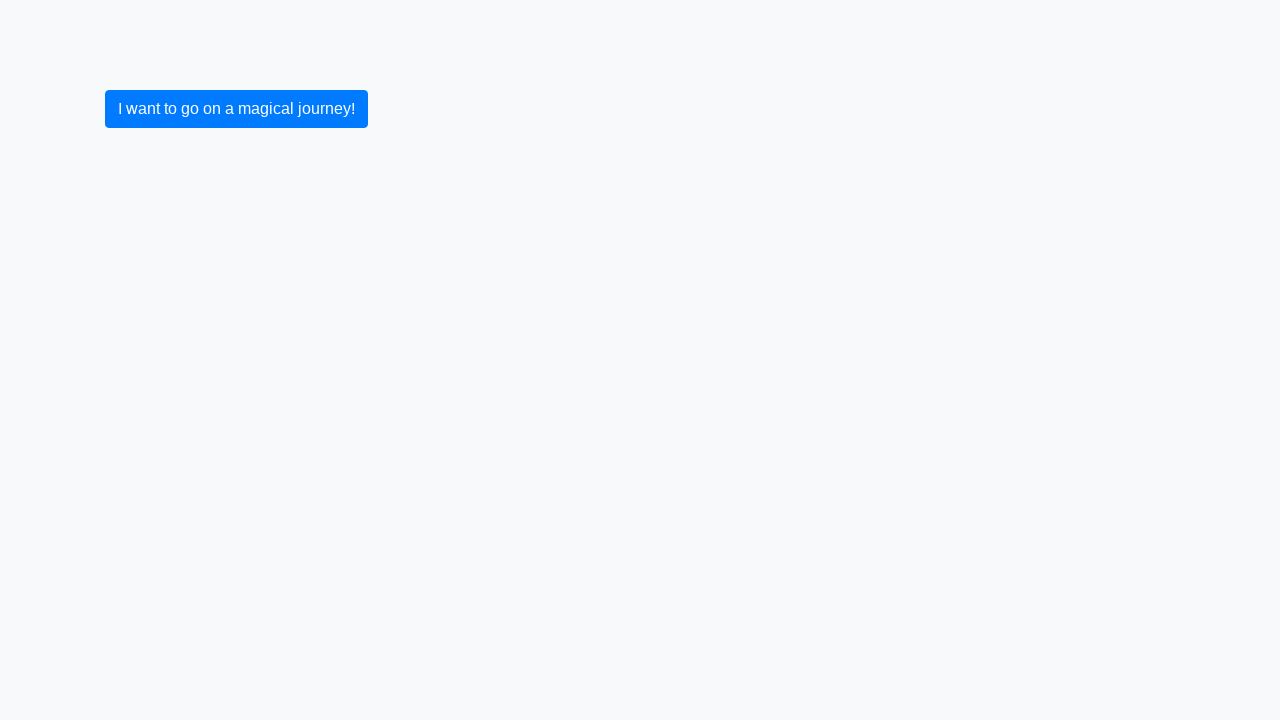

Clicked button to trigger alert dialog at (236, 109) on button.btn
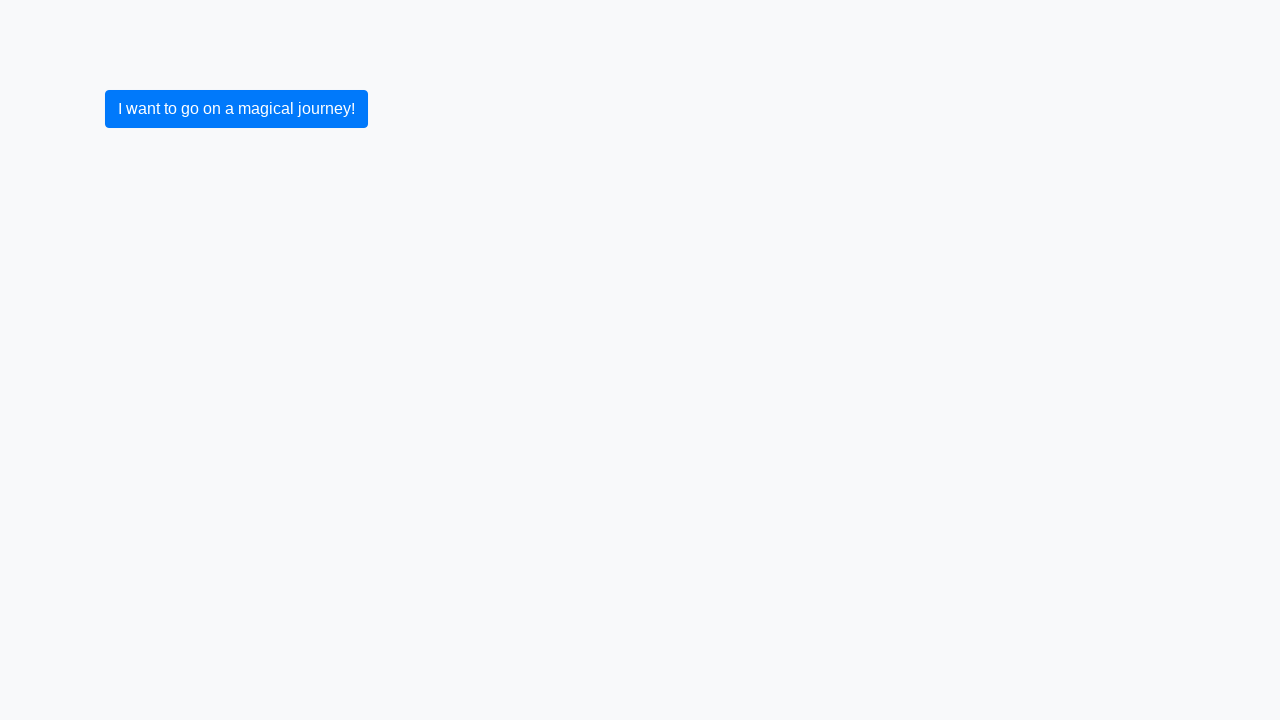

Set up dialog handler to accept alerts
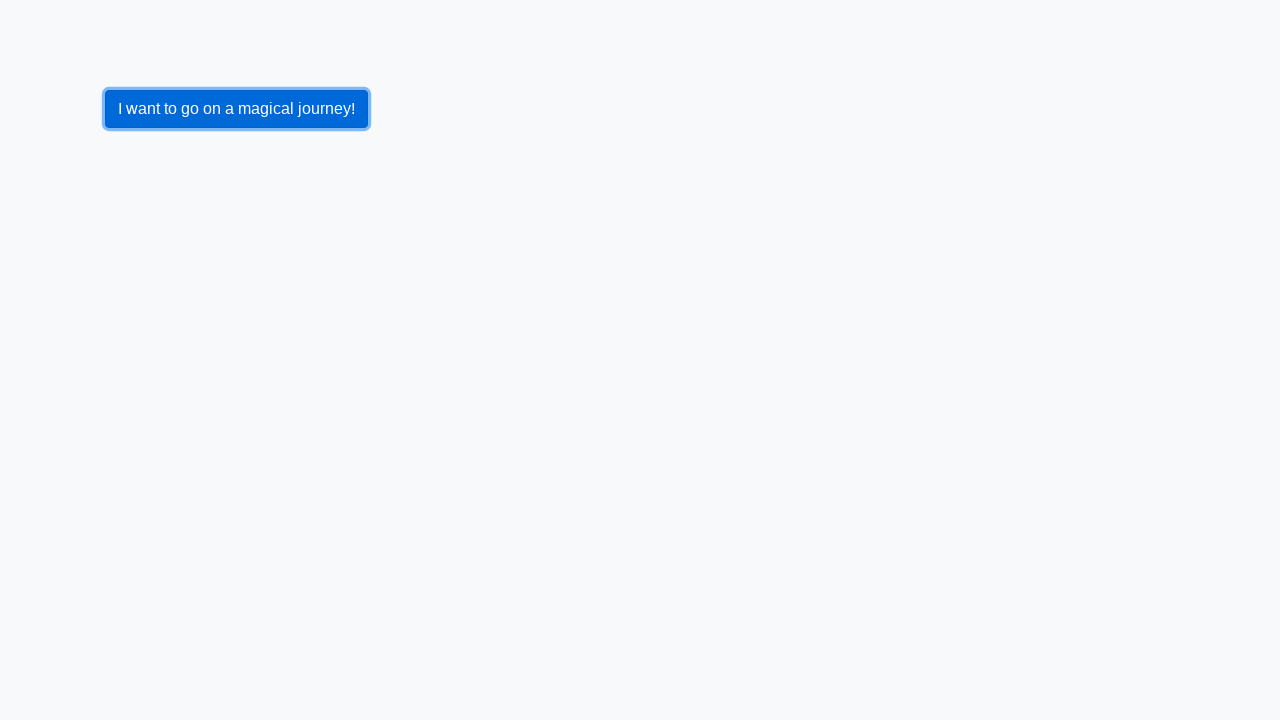

Configured dialog accept handler function
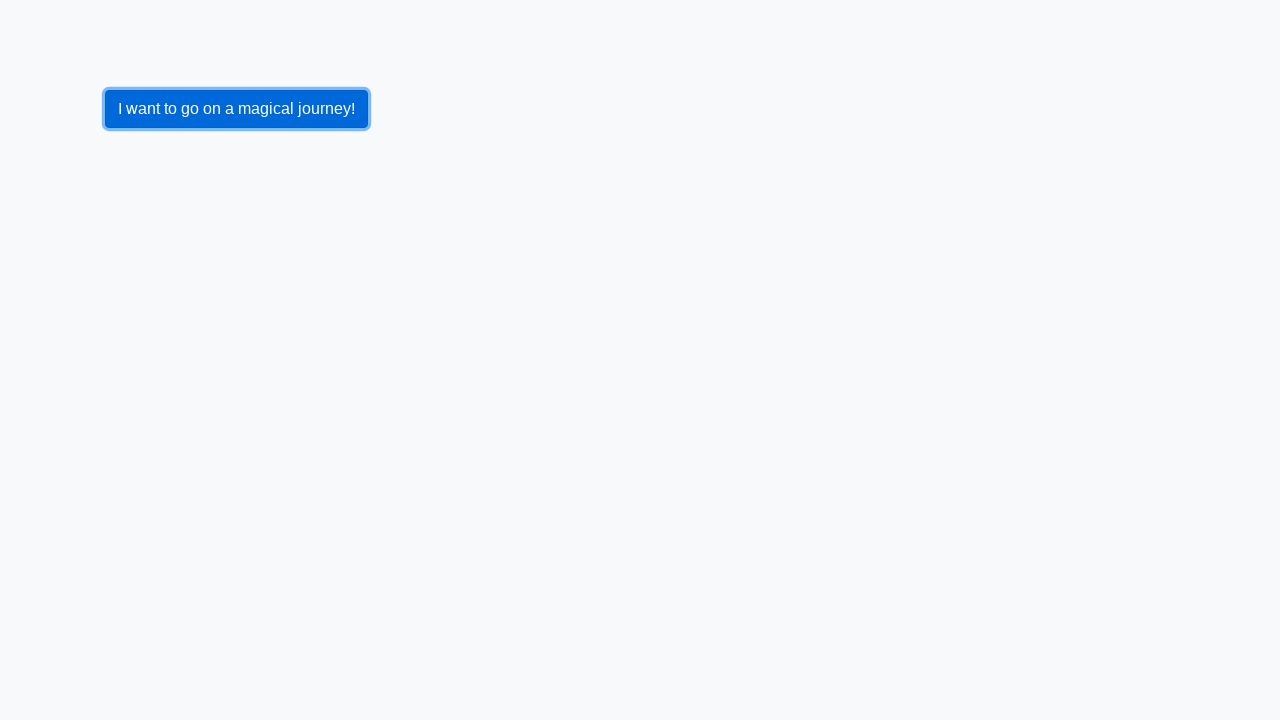

Clicked button to trigger alert (handler ready) at (236, 109) on button.btn
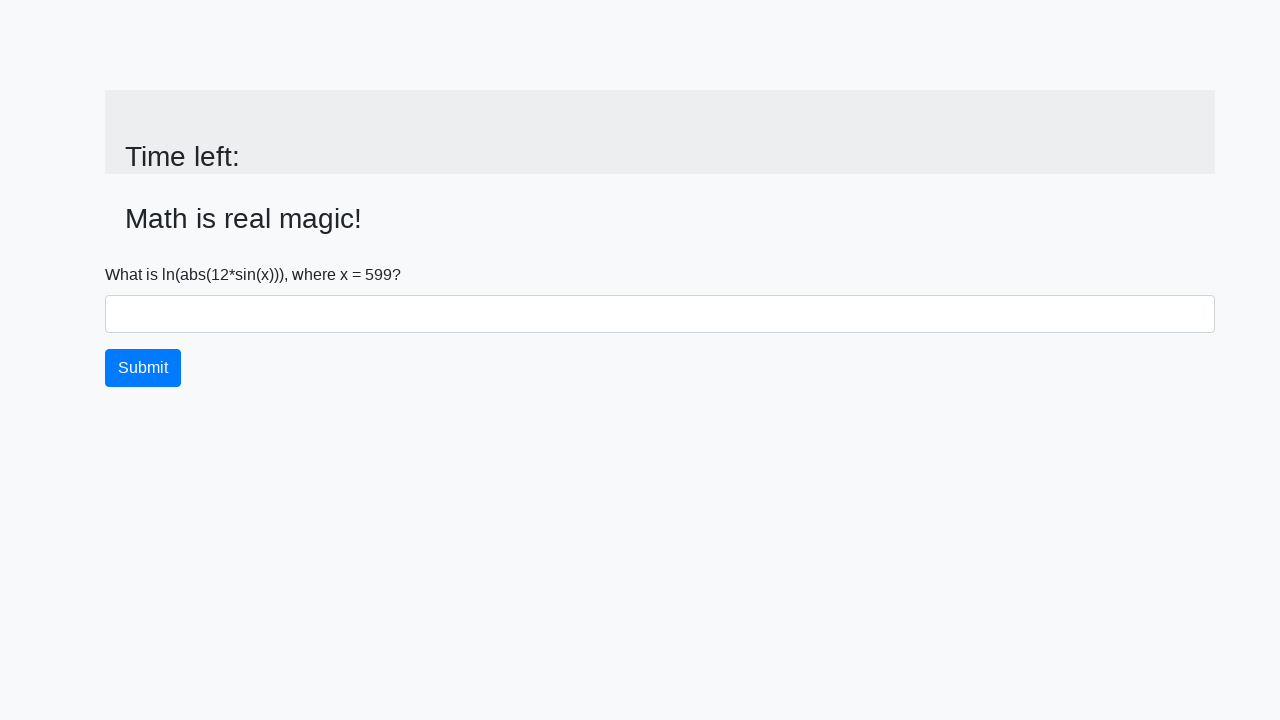

Input value element loaded after alert acceptance
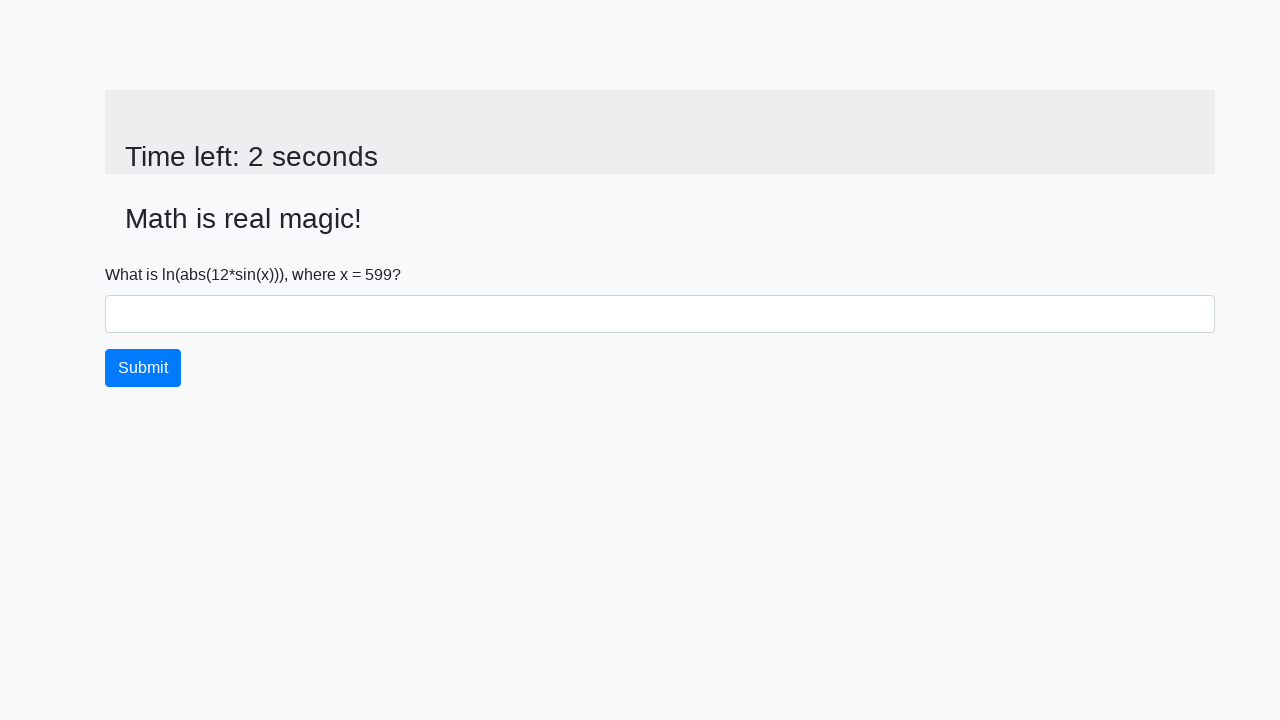

Retrieved x value from page: 599
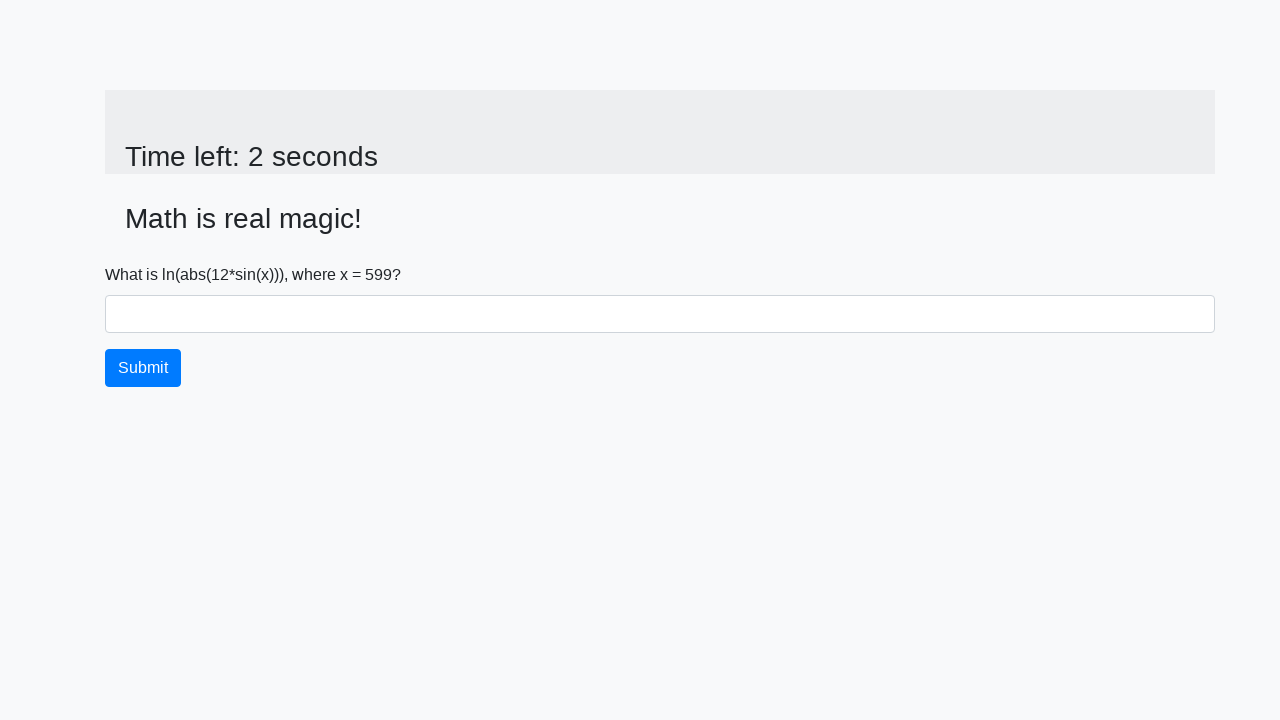

Calculated answer using formula: 2.3393271398200715
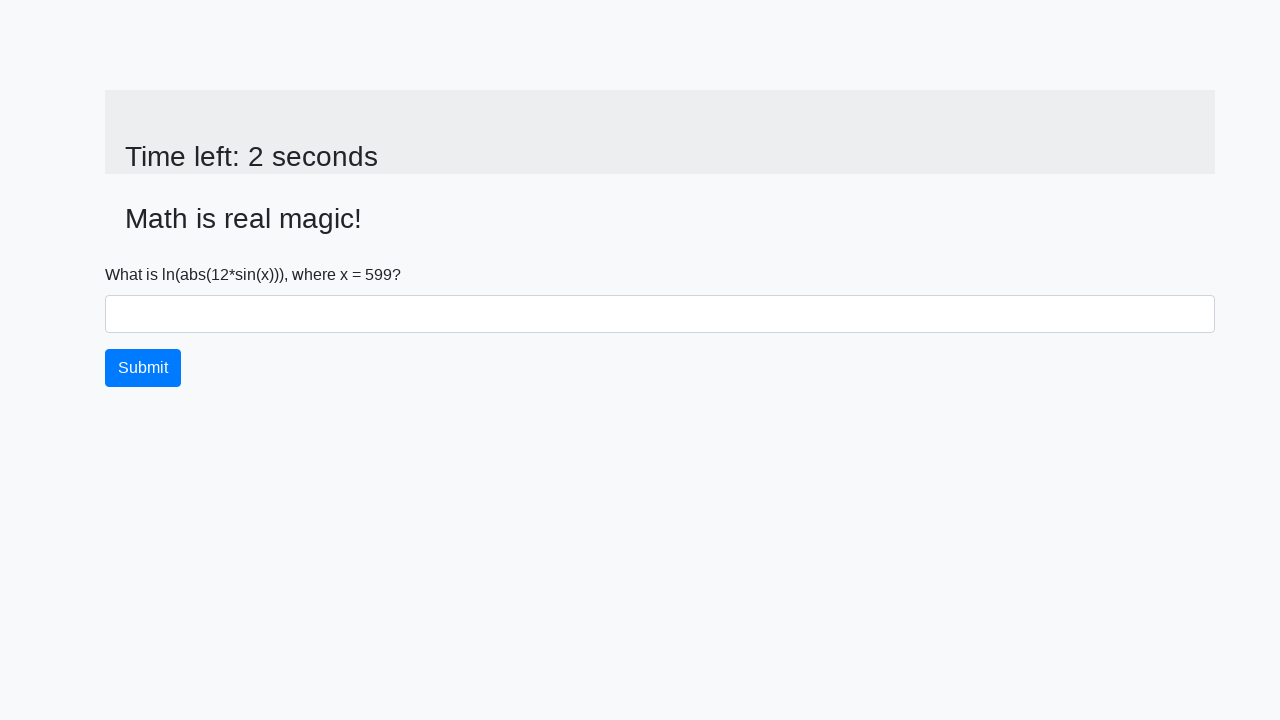

Filled answer field with calculated value: 2.3393271398200715 on #answer
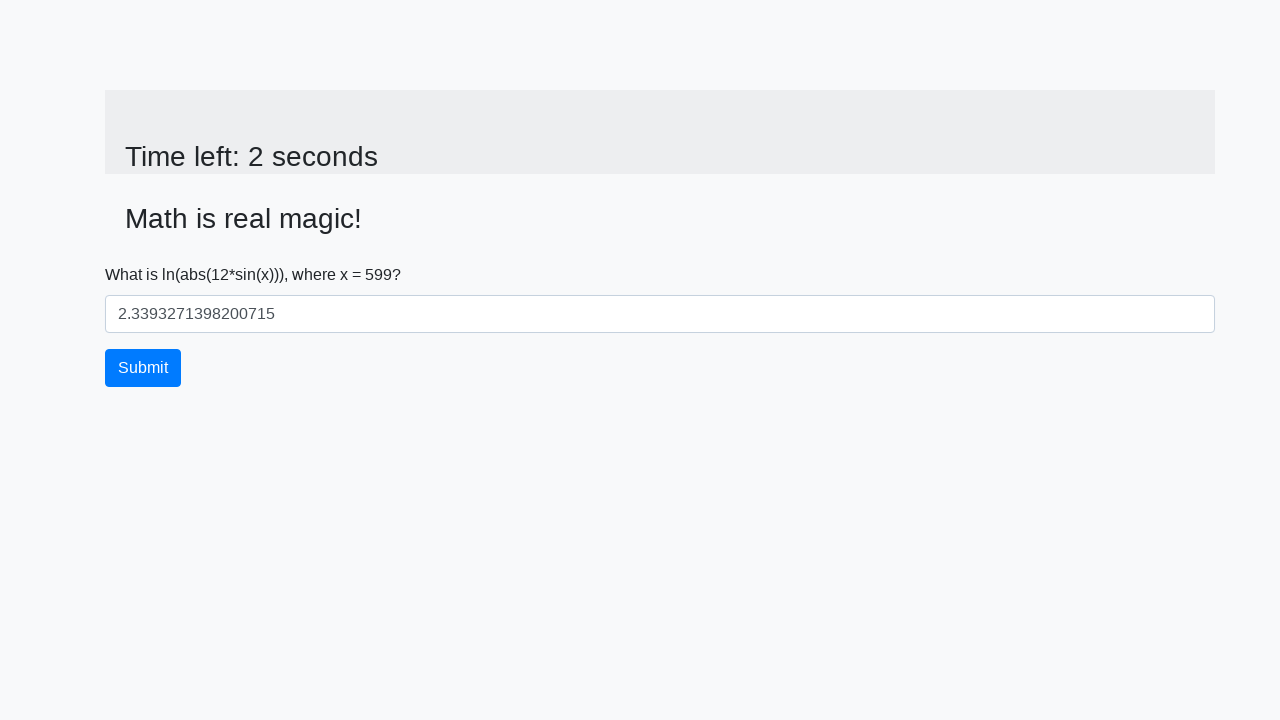

Clicked submit button to complete form at (143, 368) on button.btn
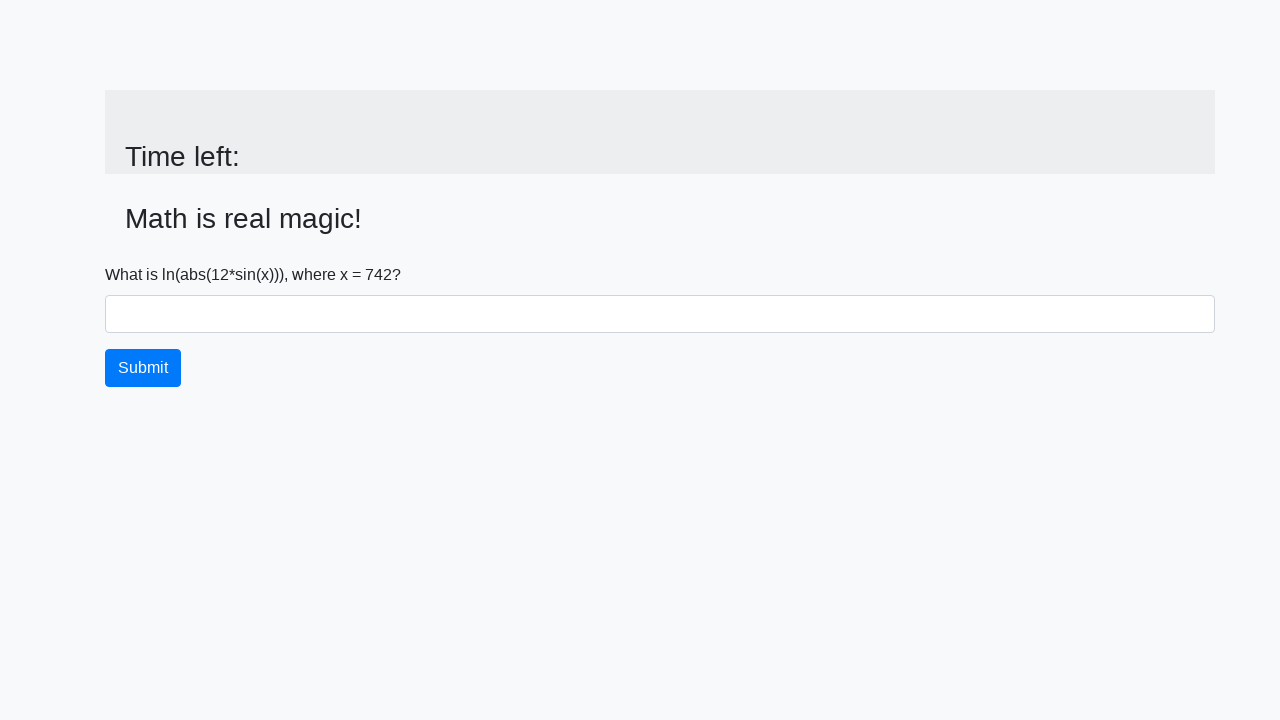

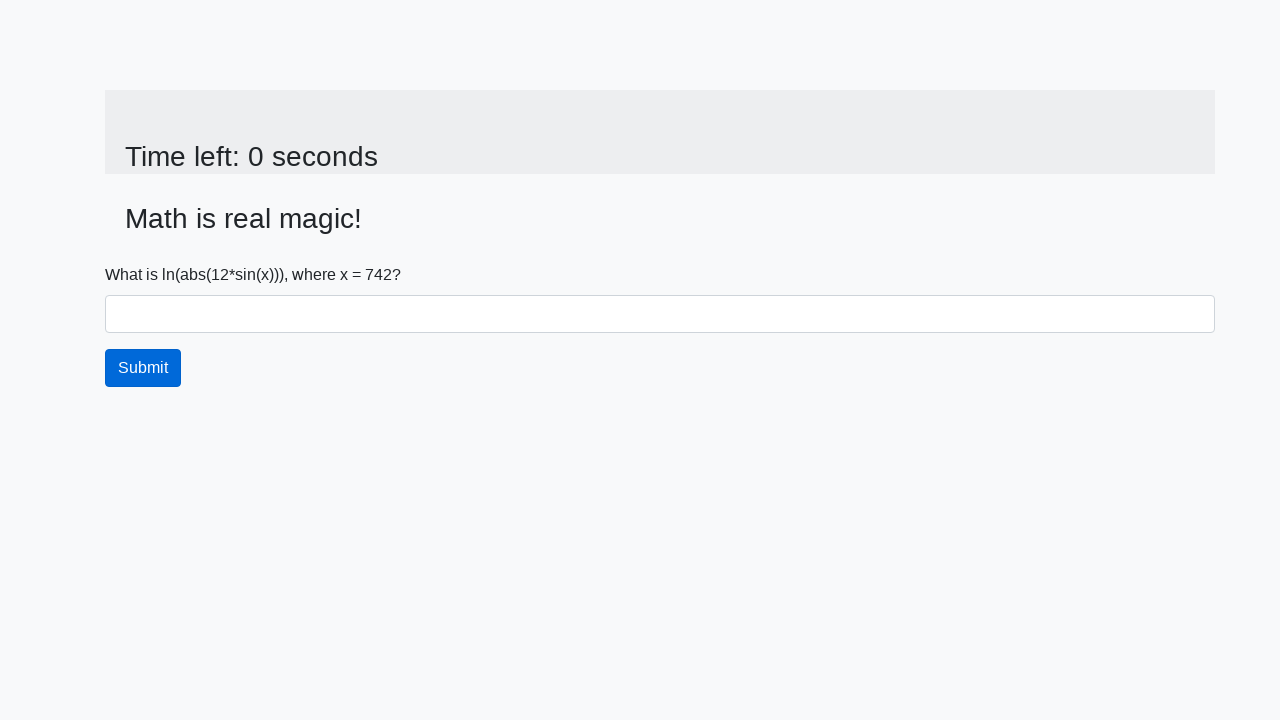